Tests iframe/frame switching functionality by navigating between multiple frames on a page, clicking buttons within frames, and verifying the ability to switch back to the default content.

Starting URL: https://www.leafground.com/frame.xhtml

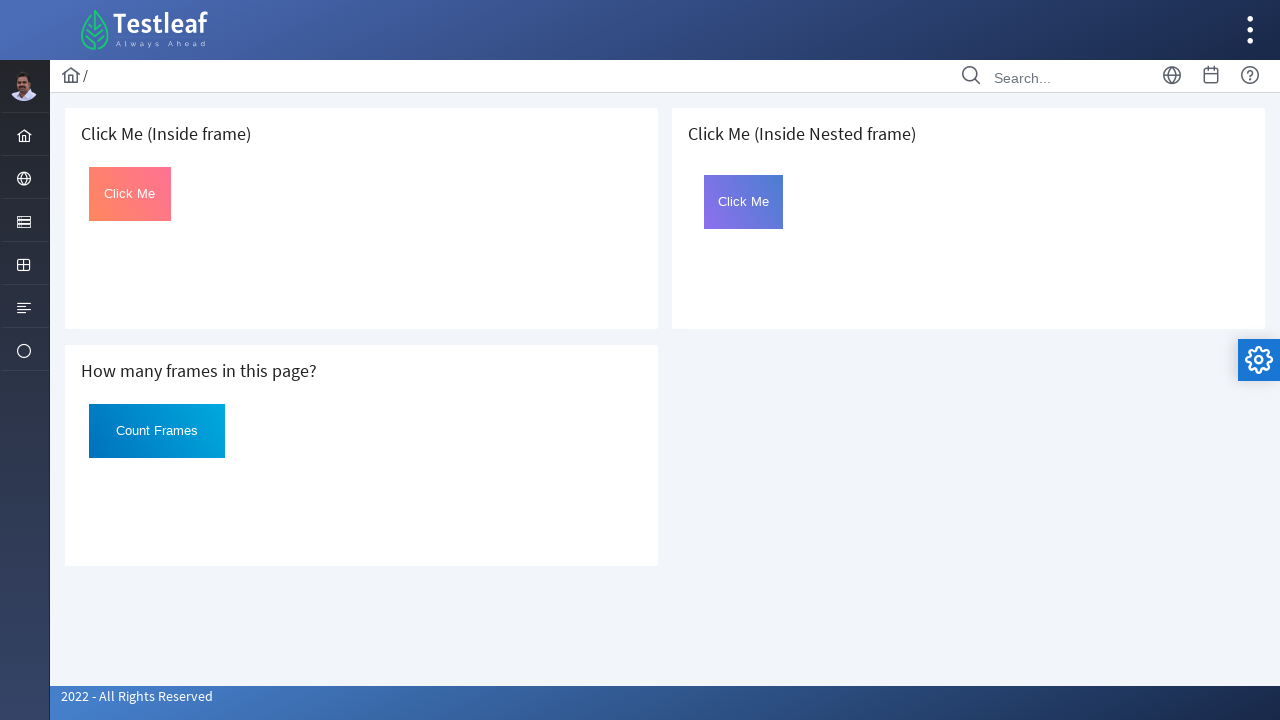

Located the first iframe on the page
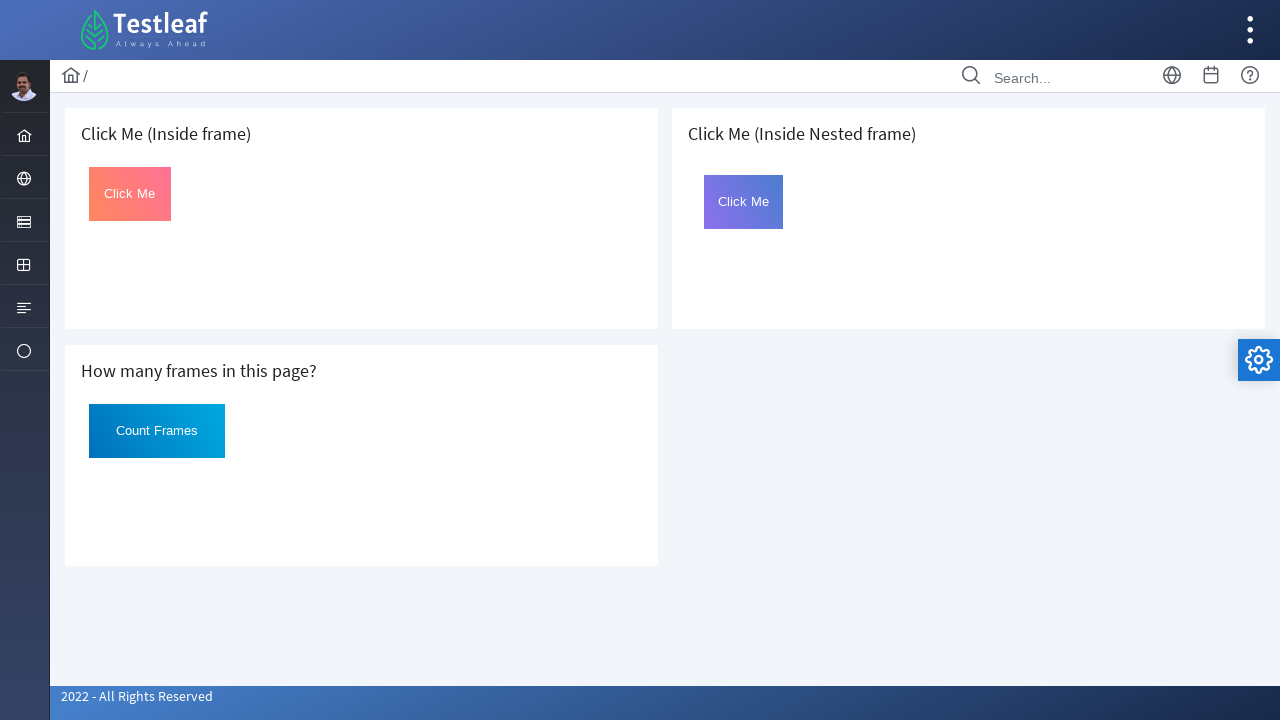

Clicked the button in the first frame at (130, 194) on iframe >> nth=0 >> internal:control=enter-frame >> #Click
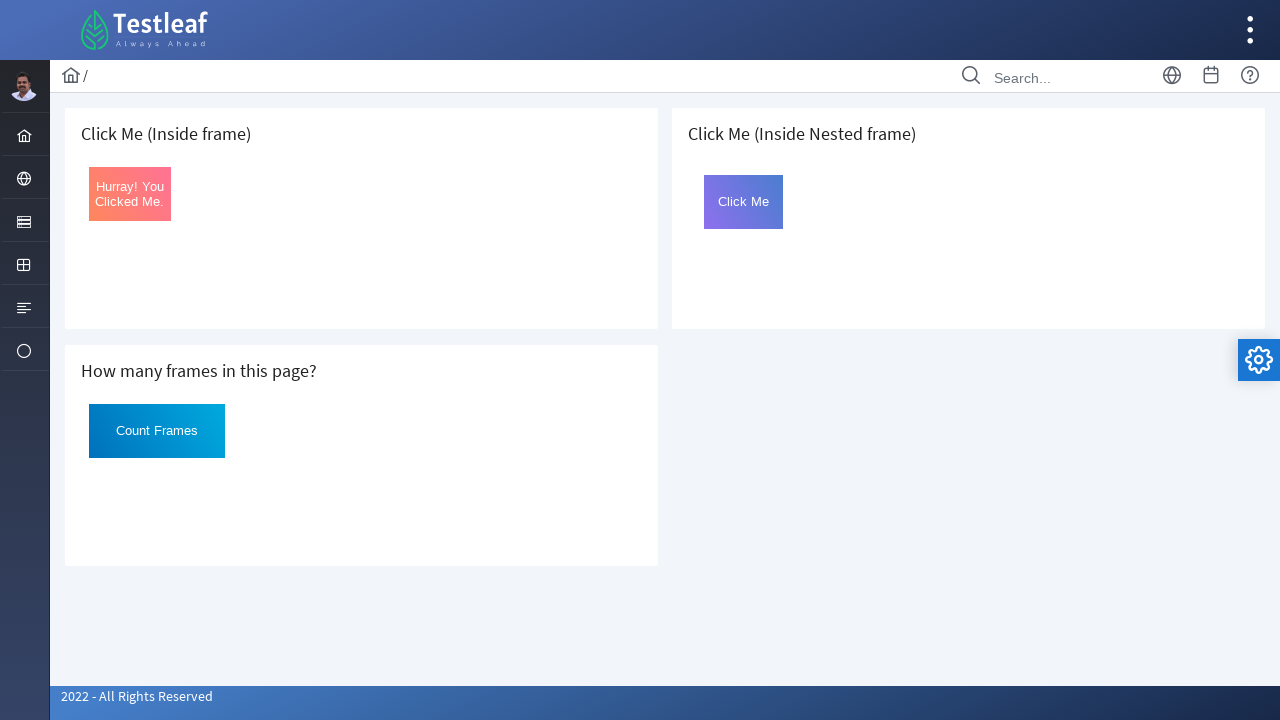

Retrieved text from first frame button: 'Hurray! You Clicked Me.'
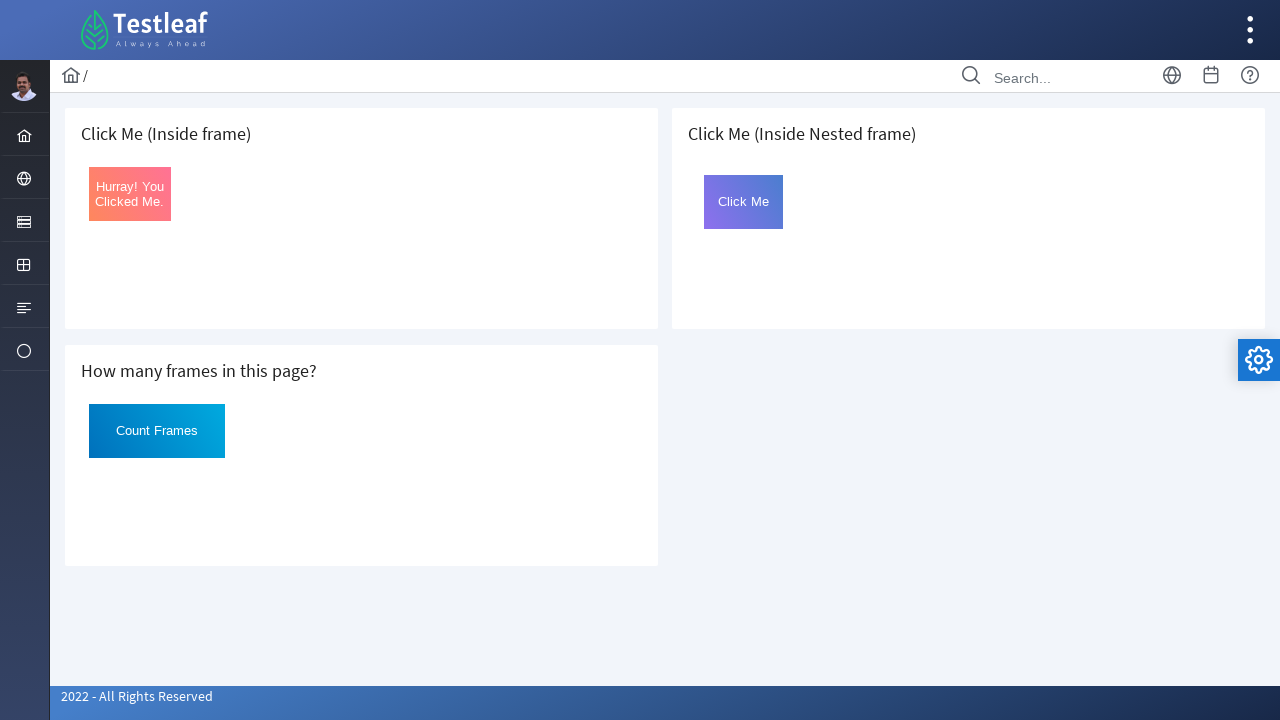

Located all iframes on the page
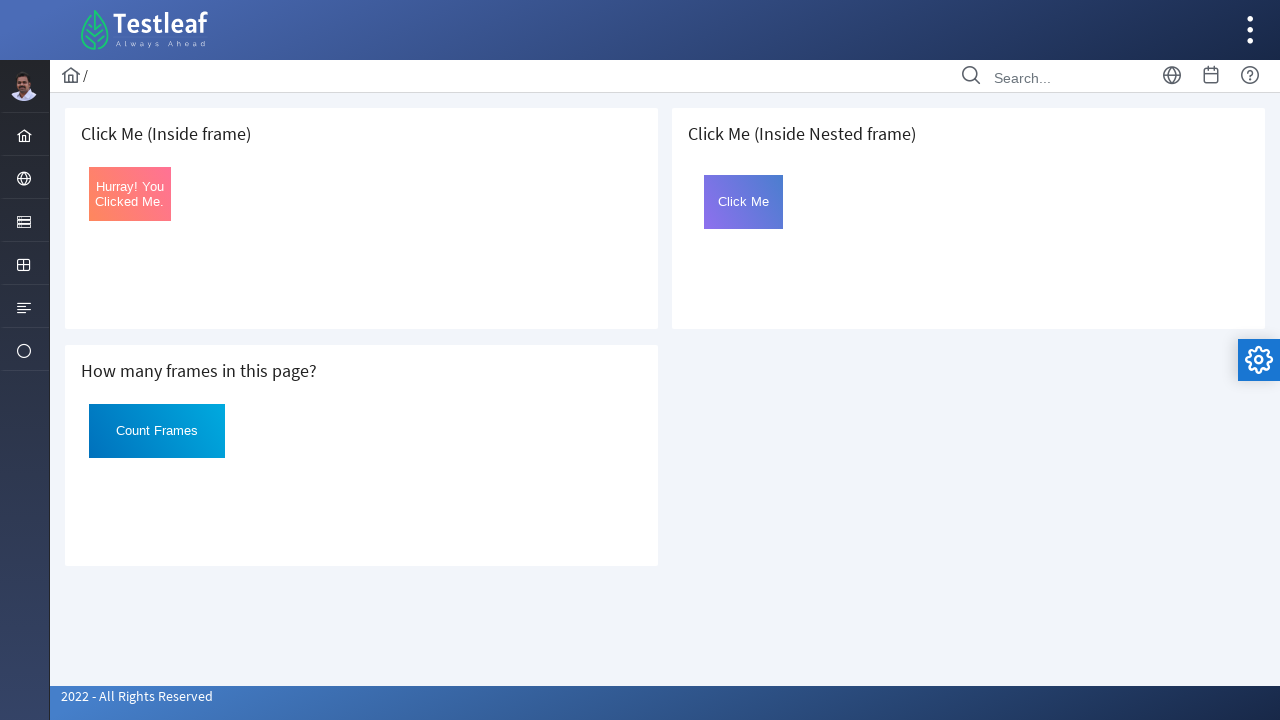

Switched to the third iframe (index 2)
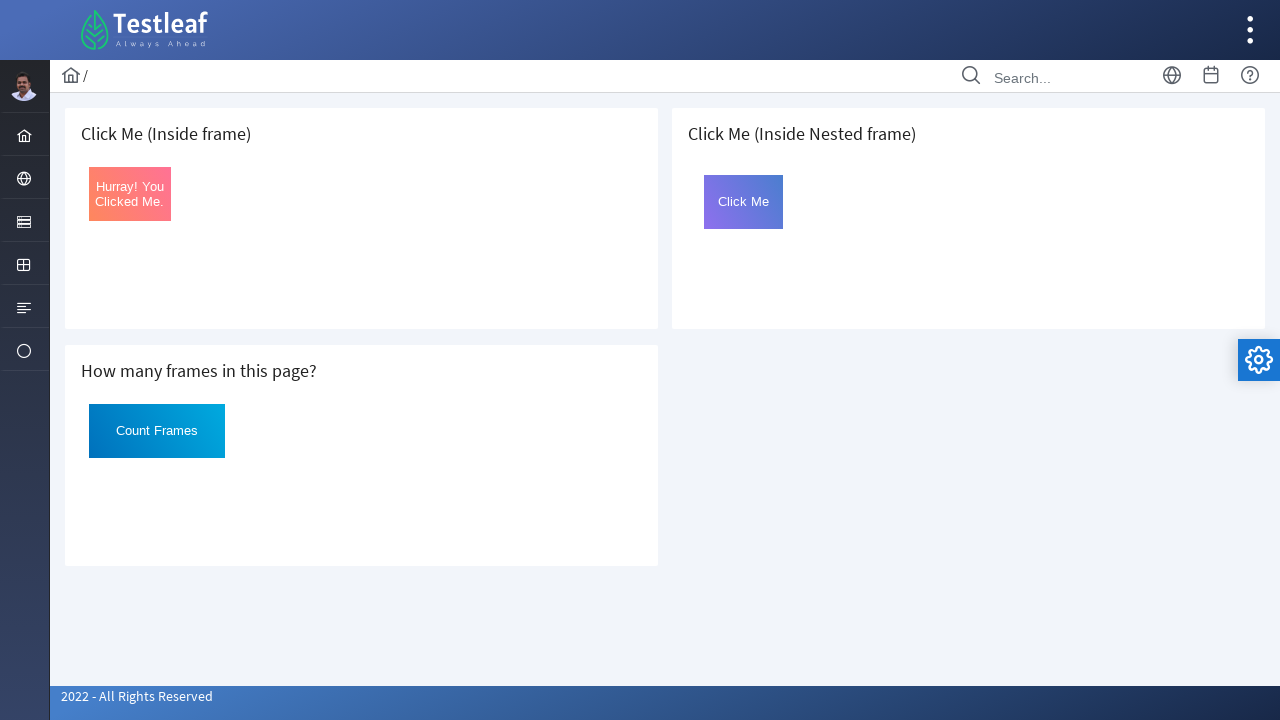

Located nested iframe named 'frame2' within the third frame
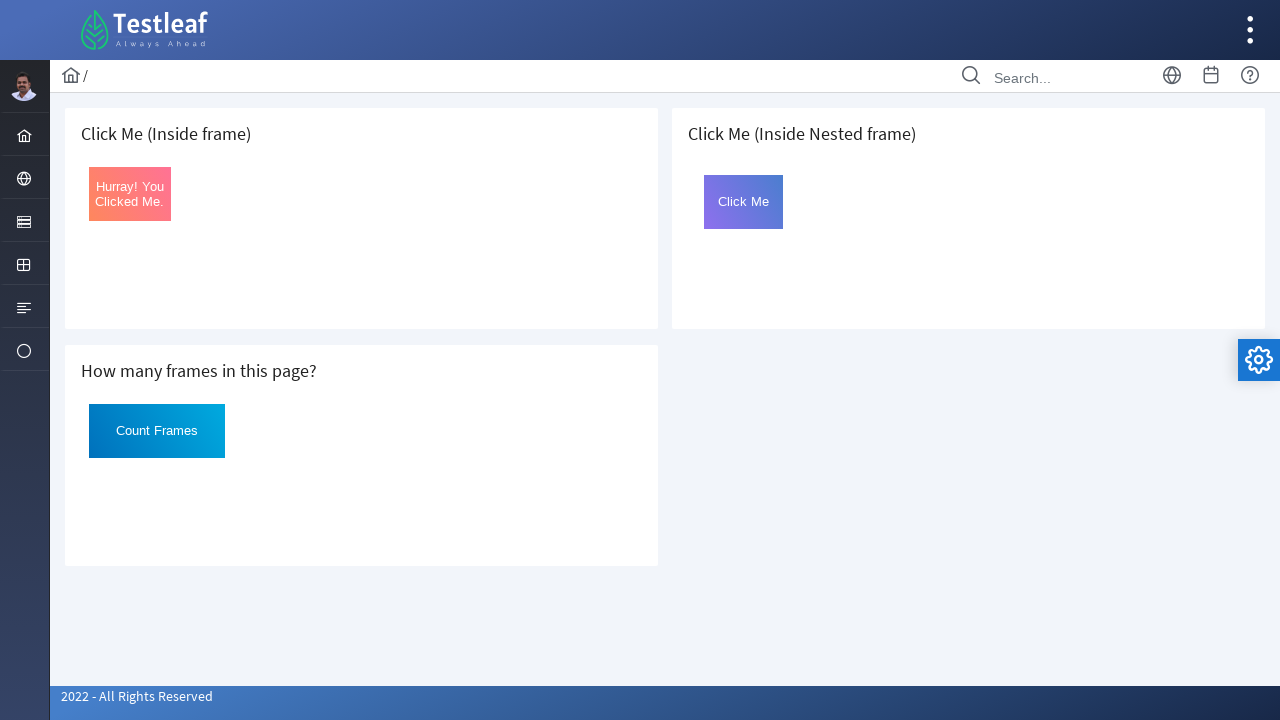

Clicked the button in the nested frame at (744, 202) on iframe >> nth=2 >> internal:control=enter-frame >> iframe[name='frame2'] >> inte
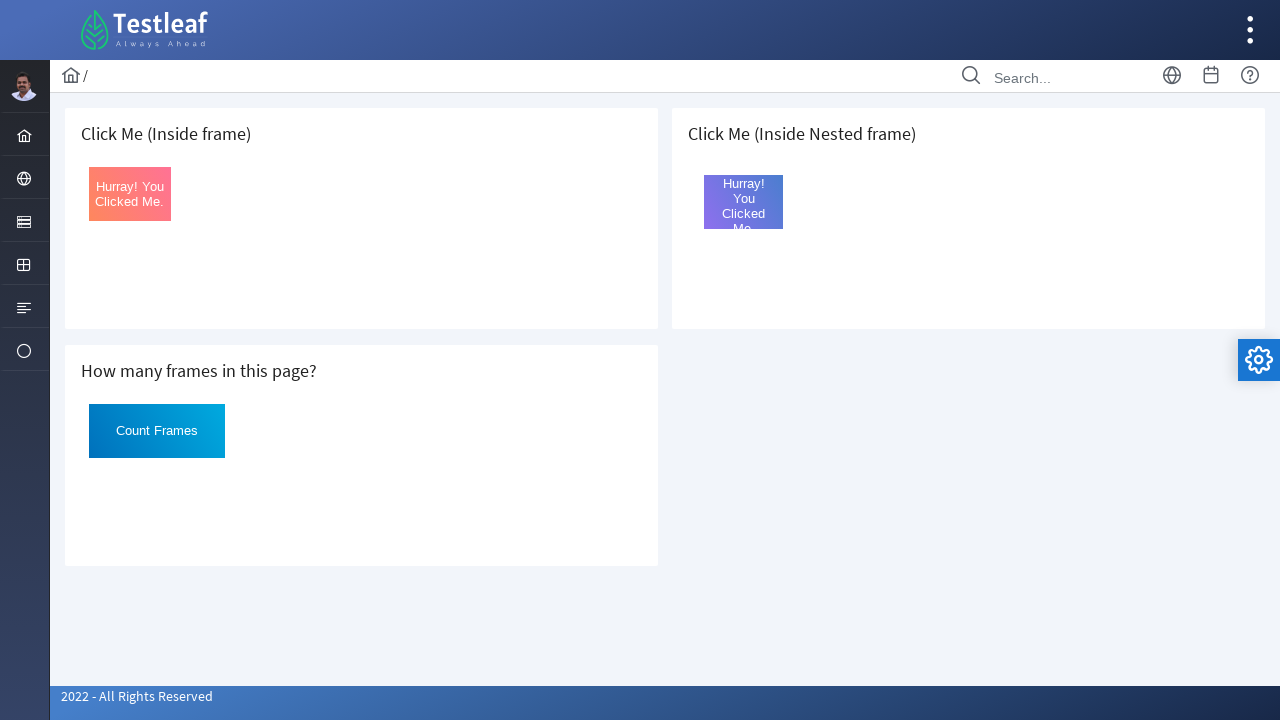

Retrieved text from nested frame button: 'Hurray! You Clicked Me.'
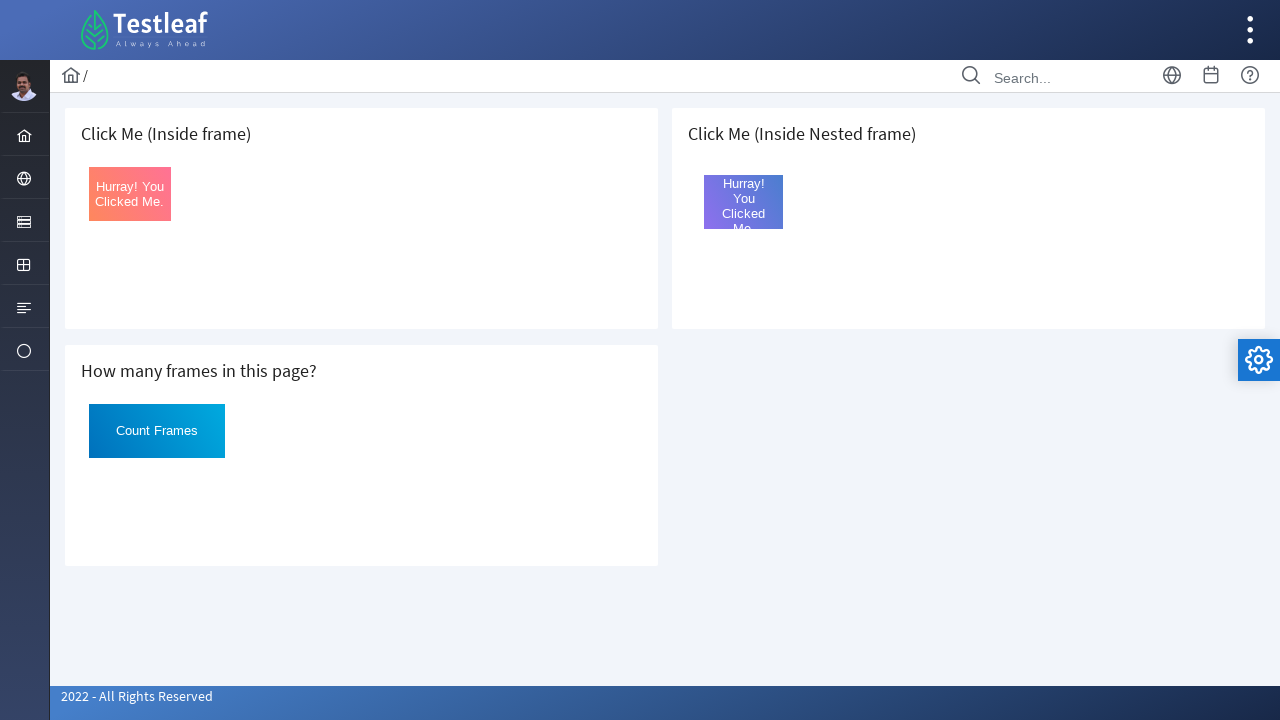

Counted total iframes on the page: 3
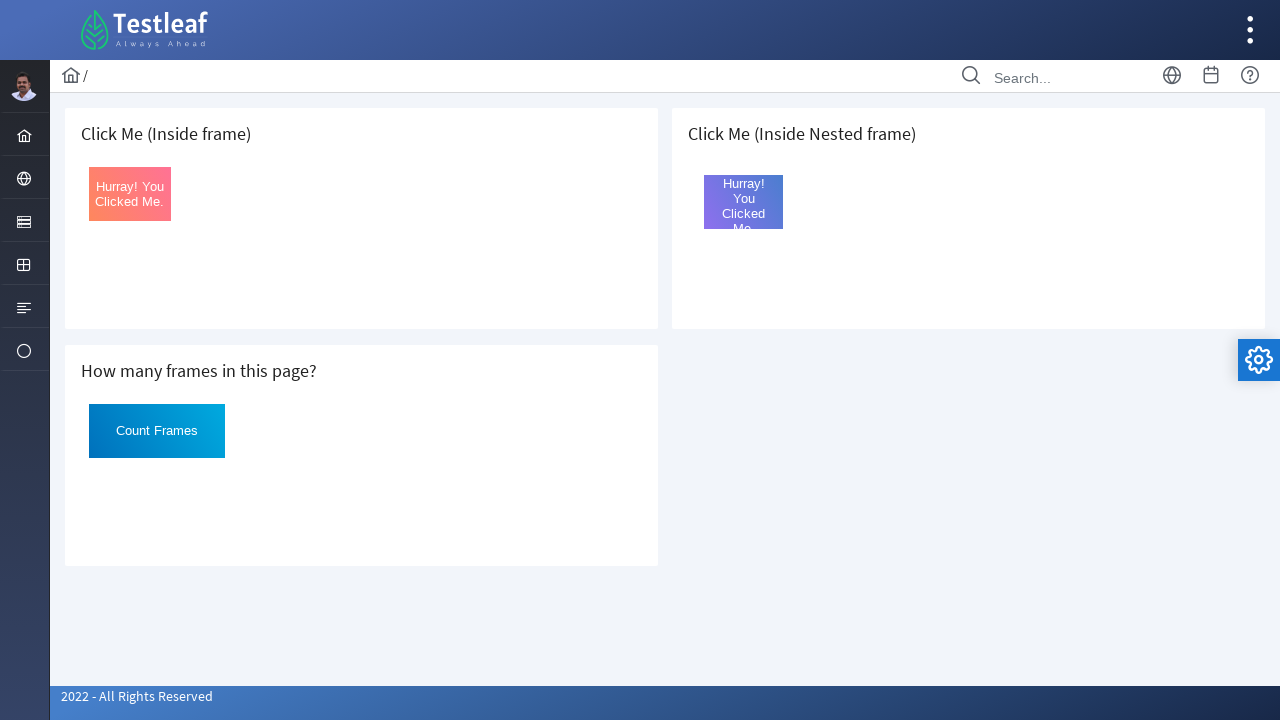

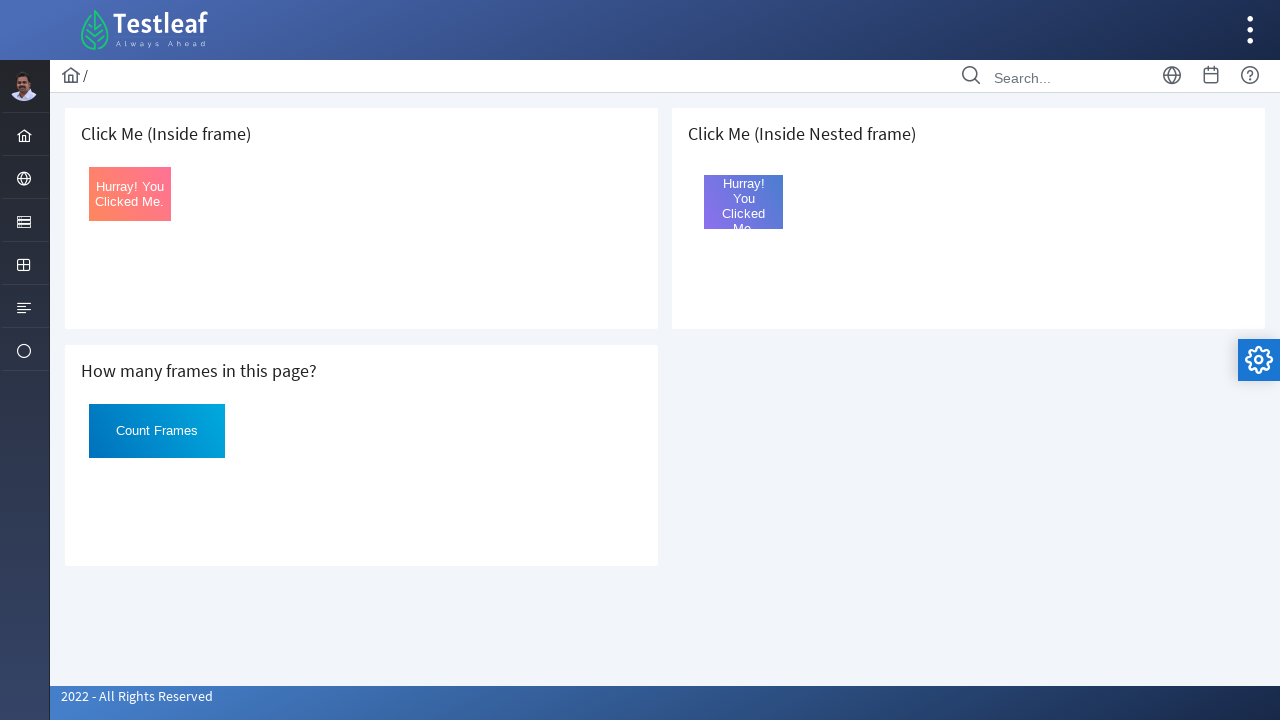